Tests the search functionality on 99-bottles-of-beer.net by searching for "python" programming language and verifying that all returned results contain the search term in their names.

Starting URL: https://www.99-bottles-of-beer.net/

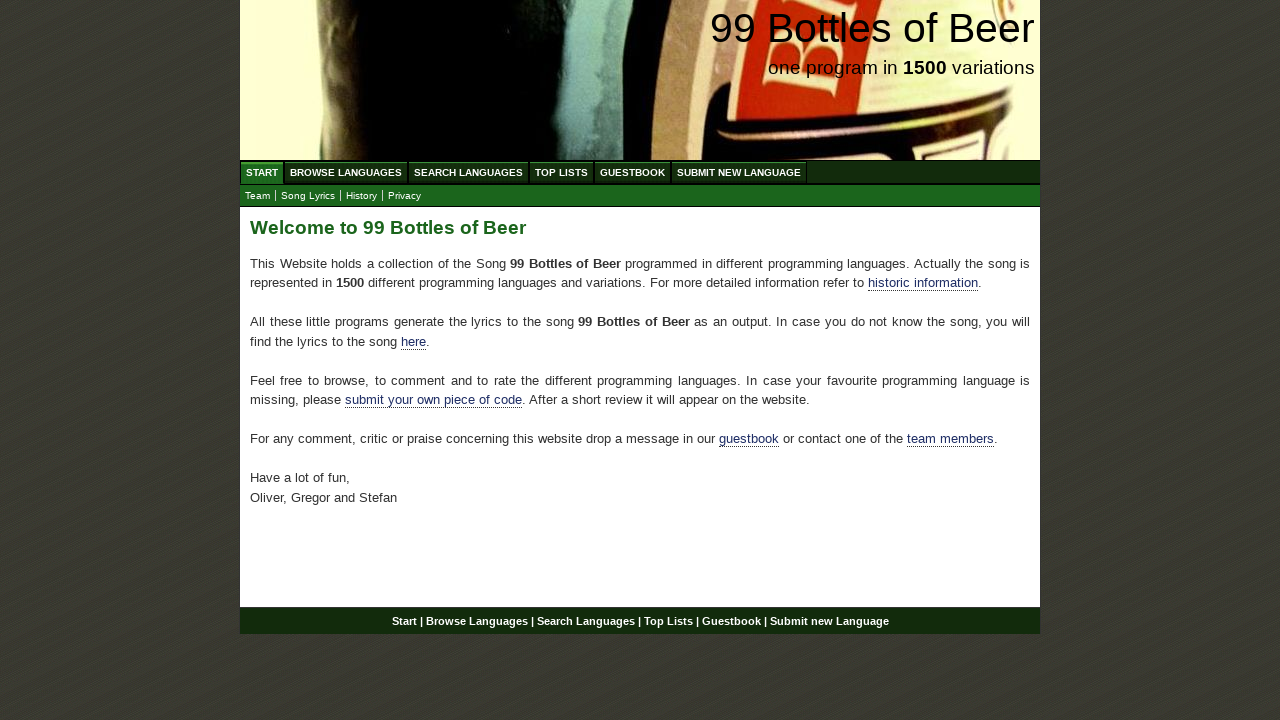

Clicked on 'Search Languages' menu item at (468, 172) on xpath=//ul[@id='menu']//li//a[@href='/search.html']
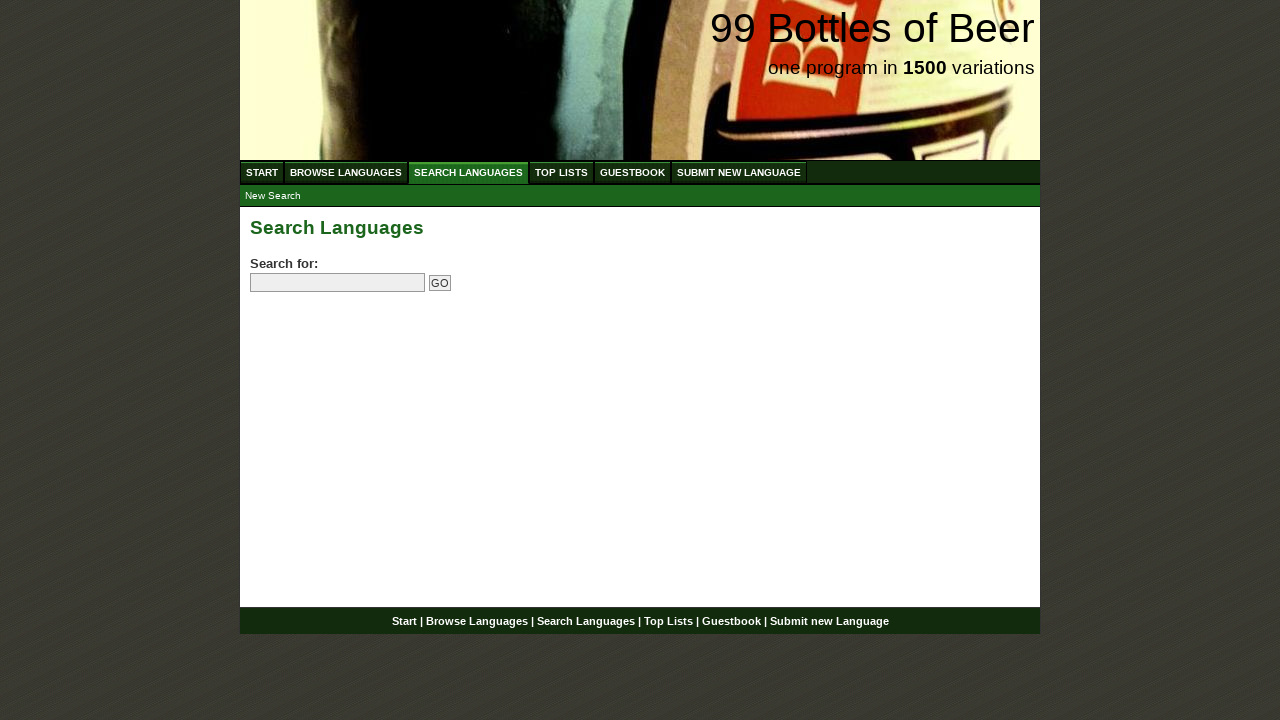

Clicked on search field at (338, 283) on input[name='search']
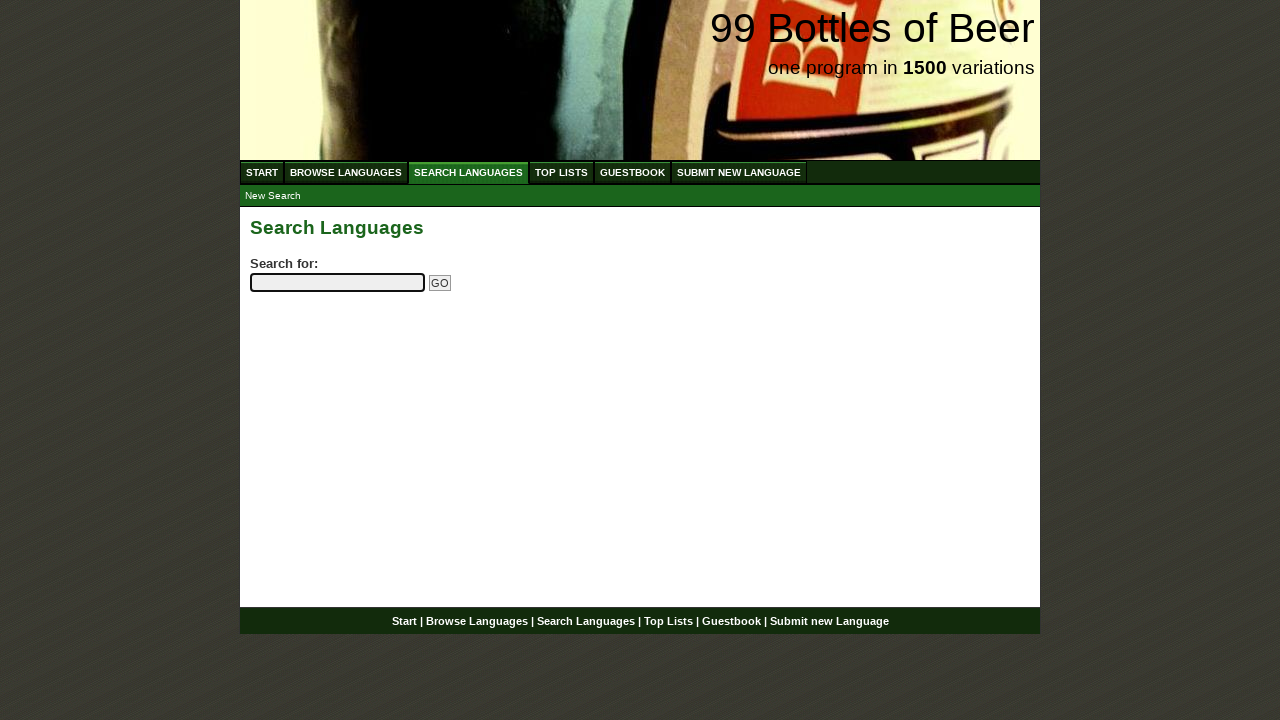

Filled search field with 'python' on input[name='search']
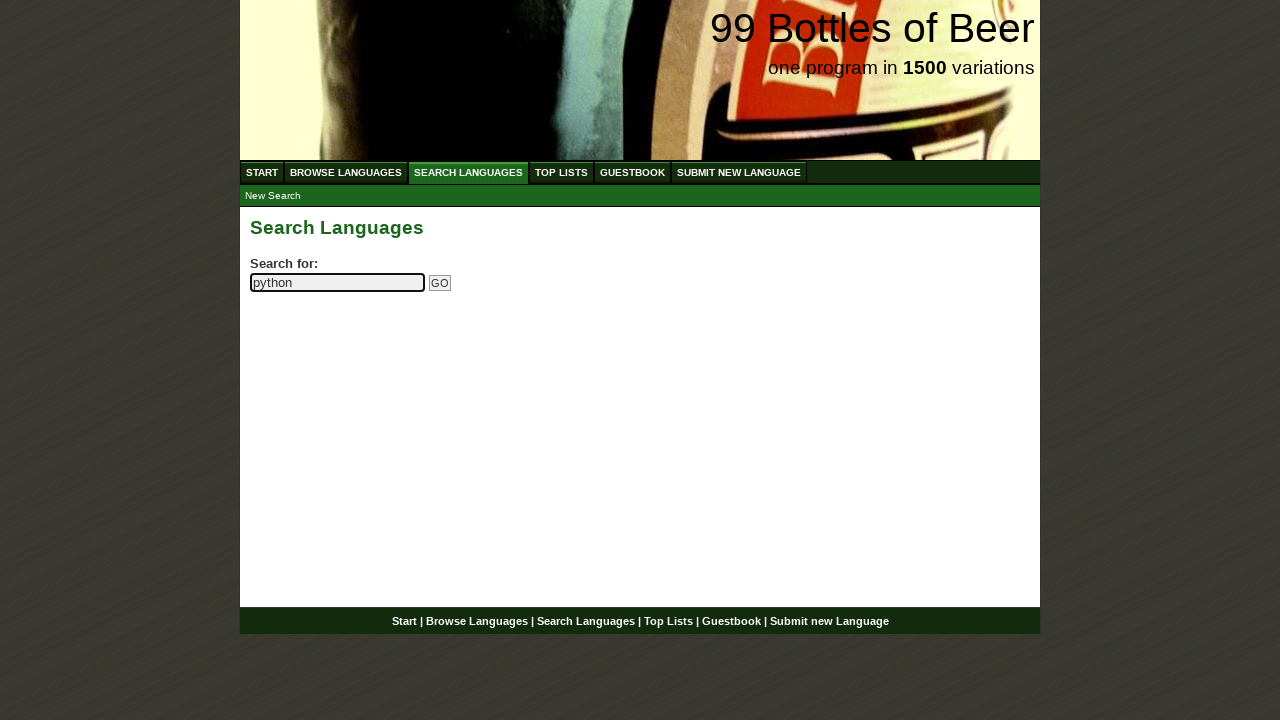

Clicked submit button to search for 'python' at (440, 283) on input[name='submitsearch']
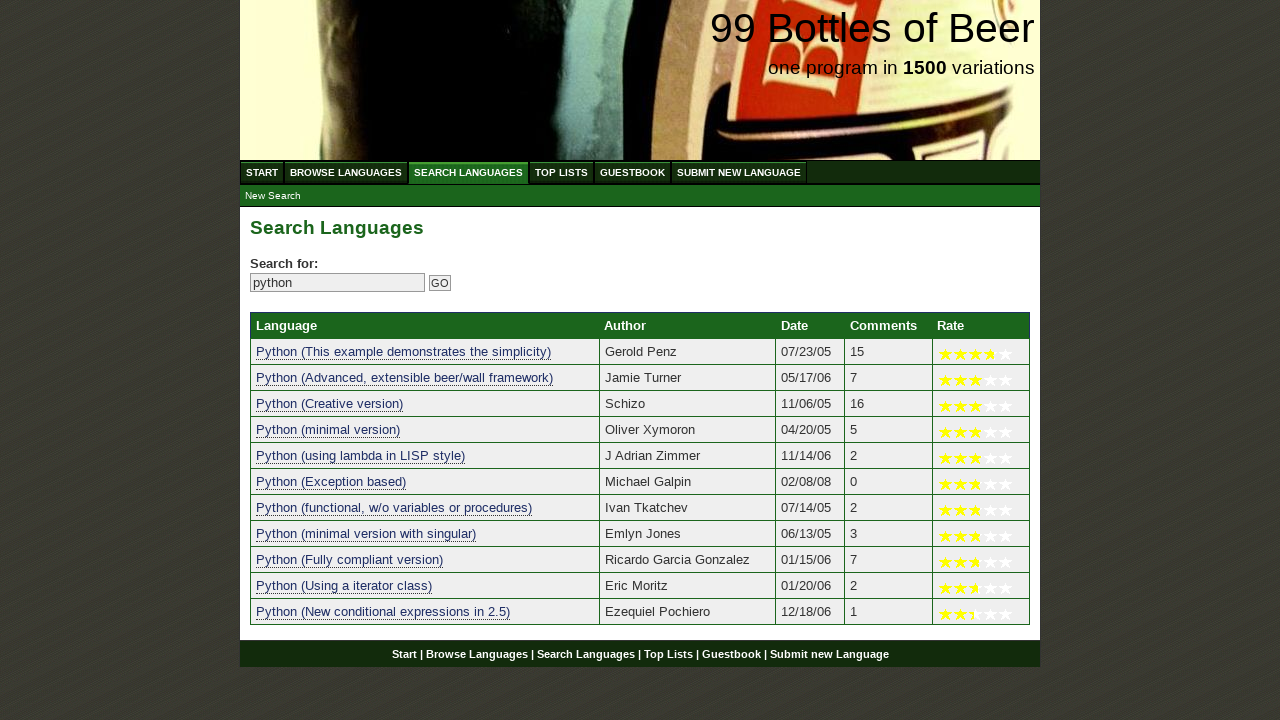

Search results table loaded
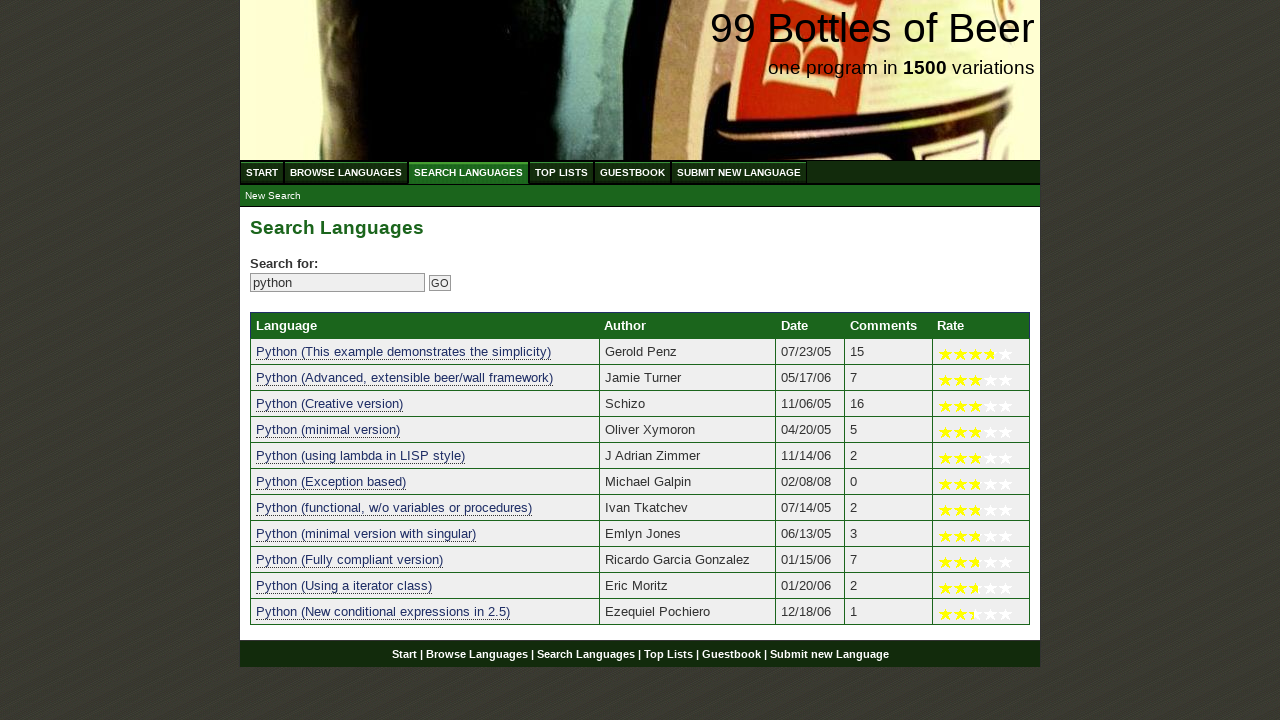

Located all language result links
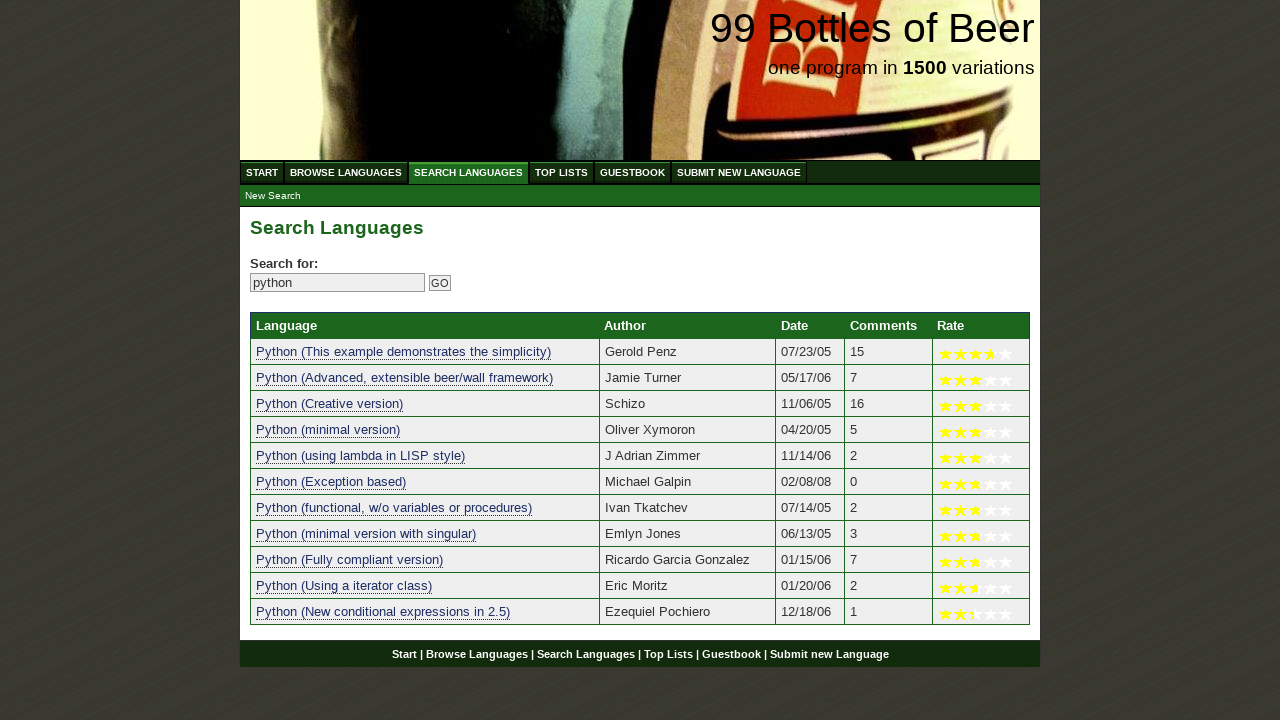

Retrieved result count: 11 languages found
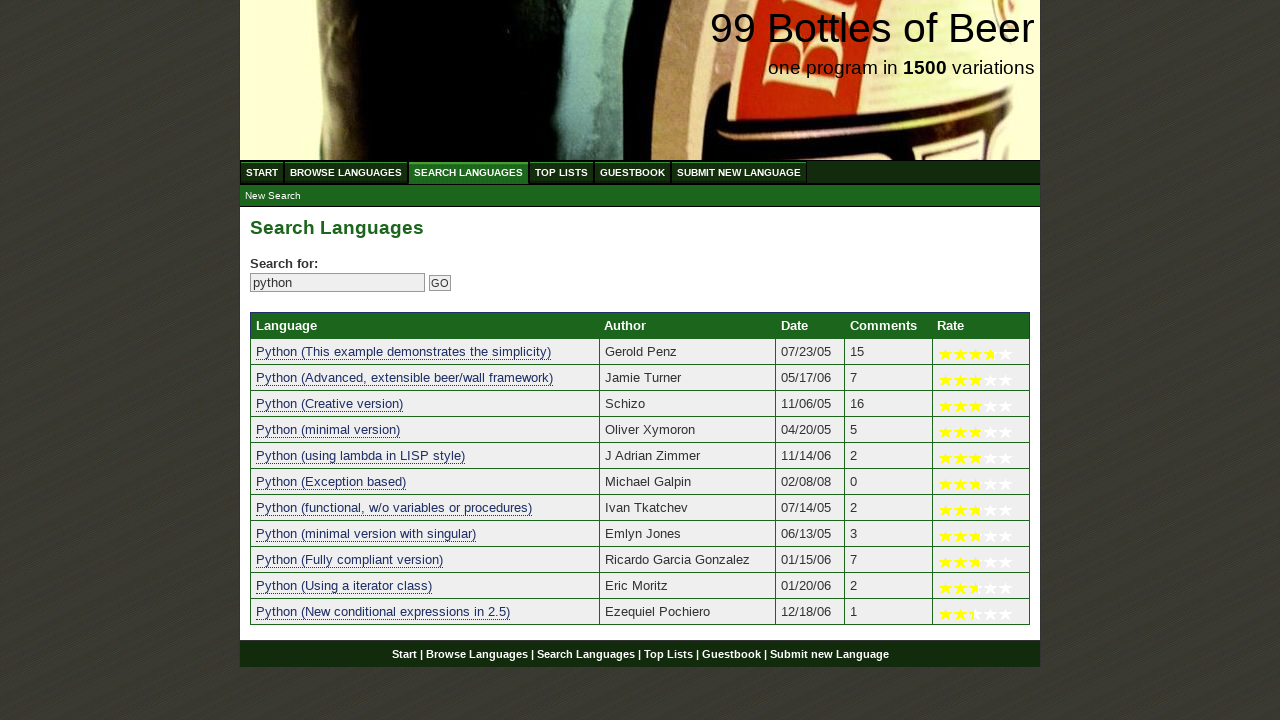

Verified at least one search result exists
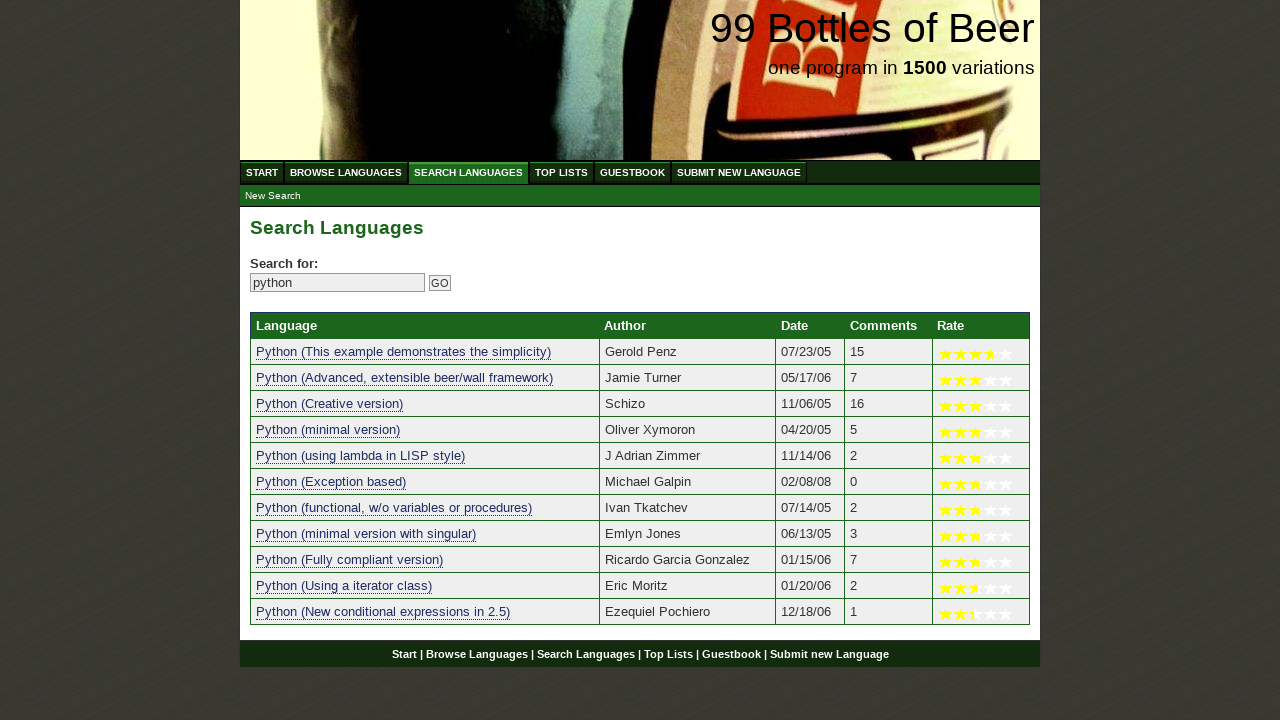

Retrieved text from result 1: 'python (this example demonstrates the simplicity)'
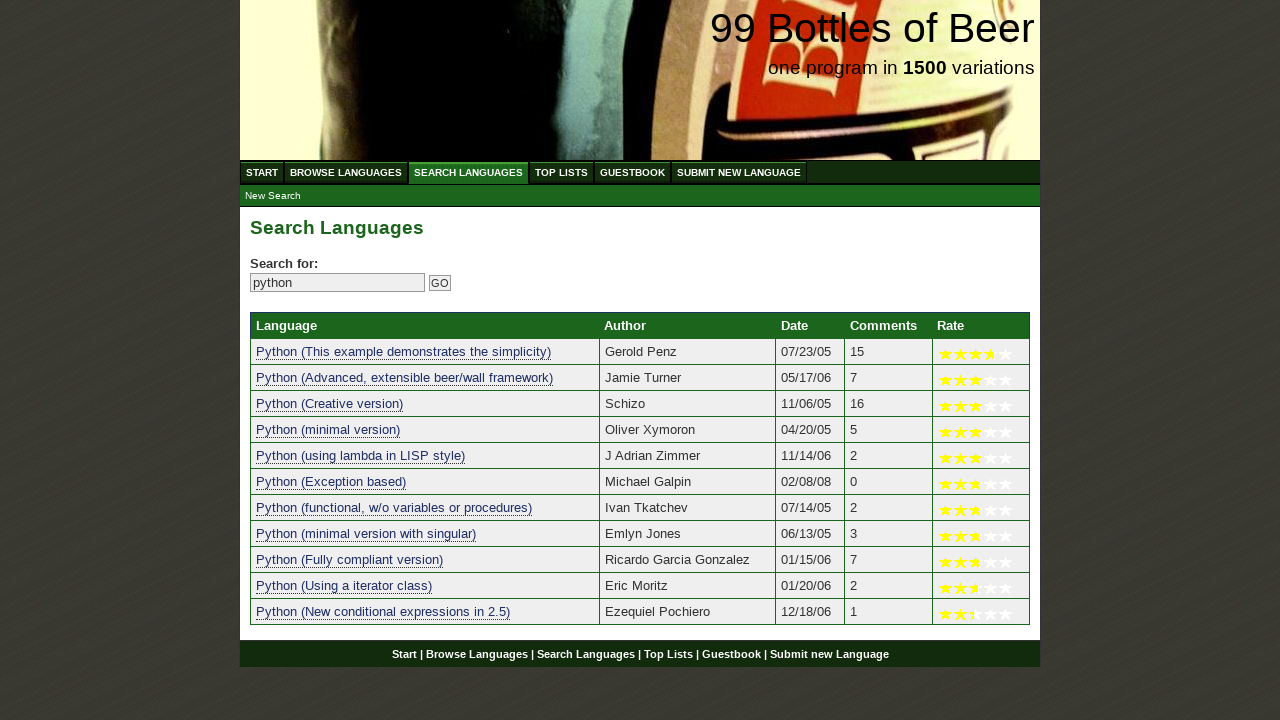

Verified result 1 contains 'python'
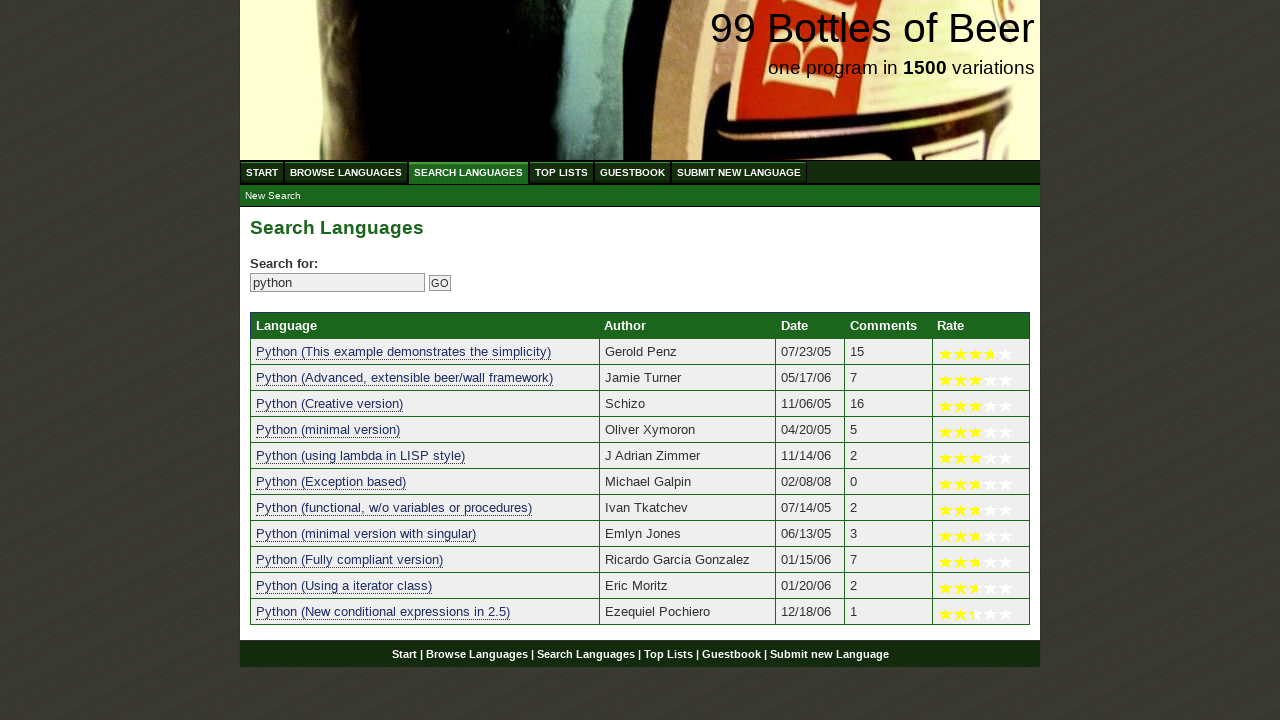

Retrieved text from result 2: 'python (advanced, extensible beer/wall framework)'
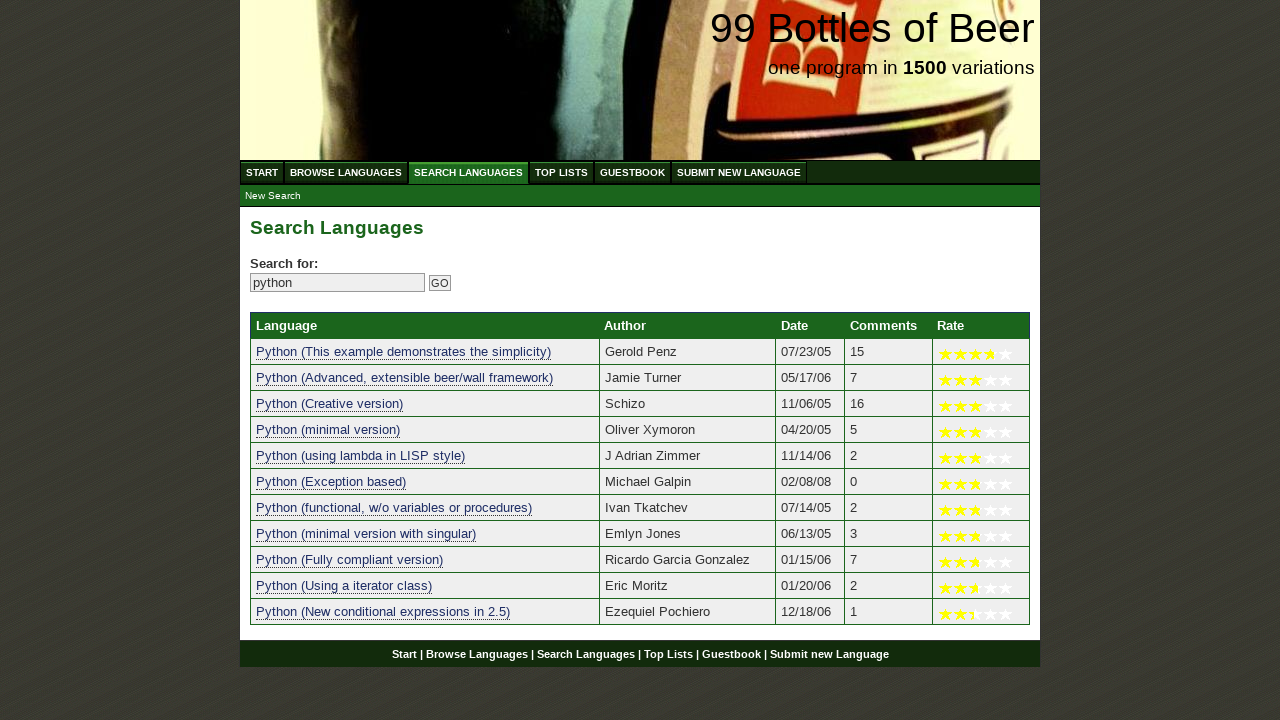

Verified result 2 contains 'python'
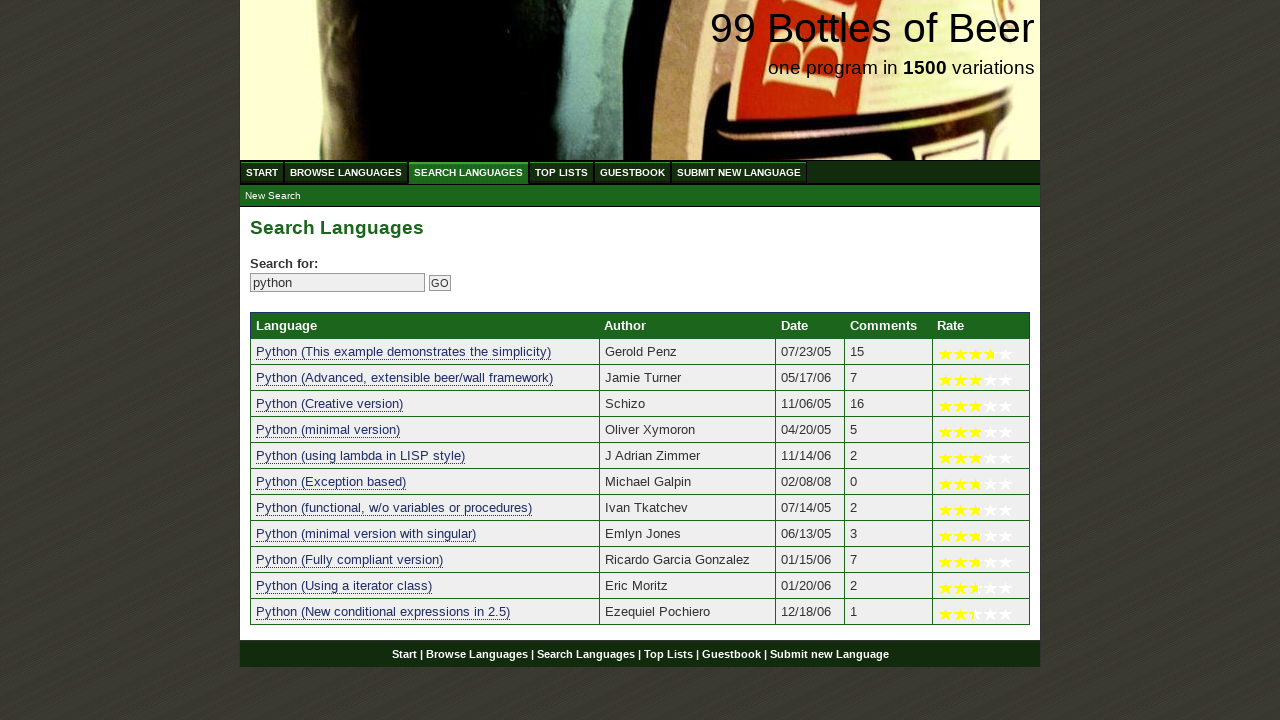

Retrieved text from result 3: 'python (creative version)'
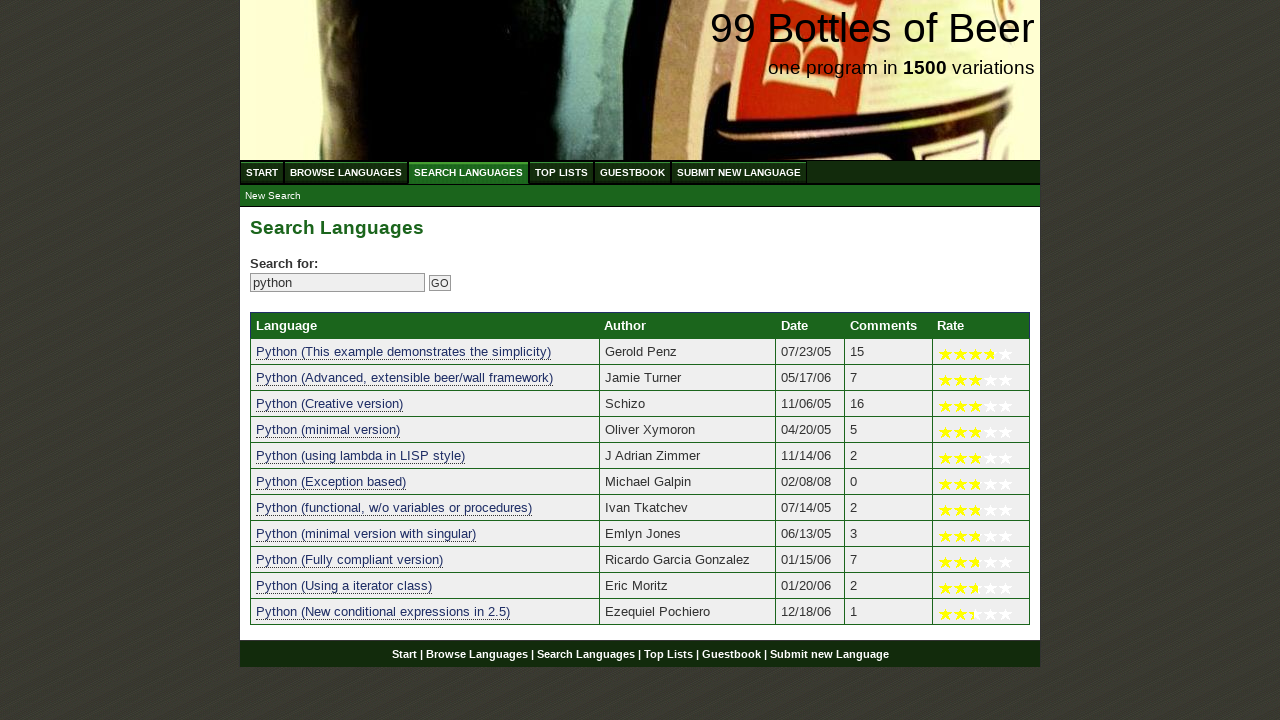

Verified result 3 contains 'python'
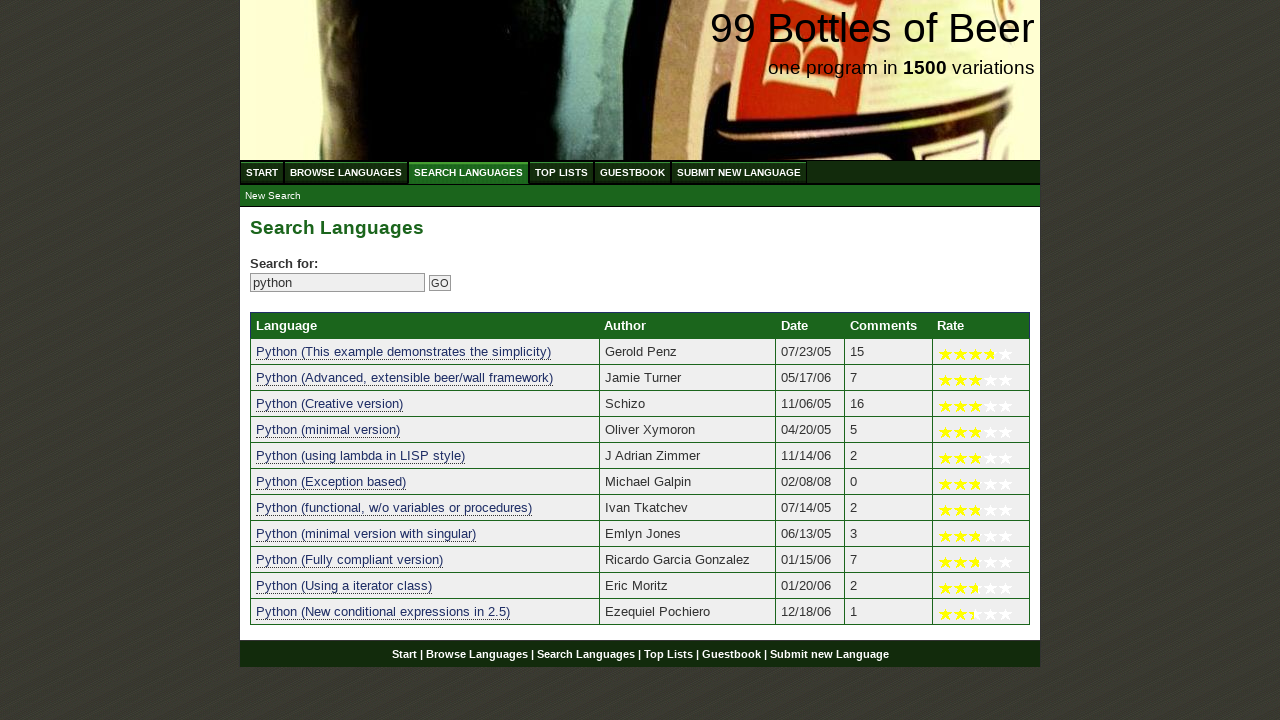

Retrieved text from result 4: 'python (minimal version)'
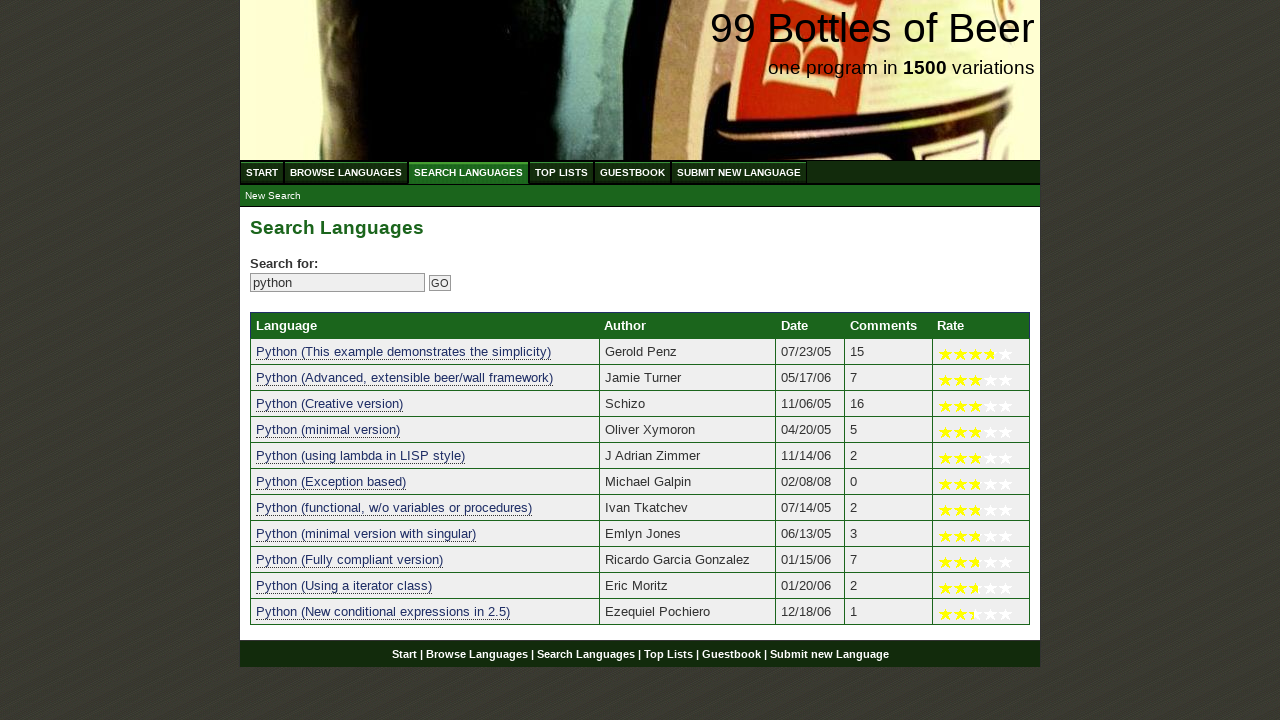

Verified result 4 contains 'python'
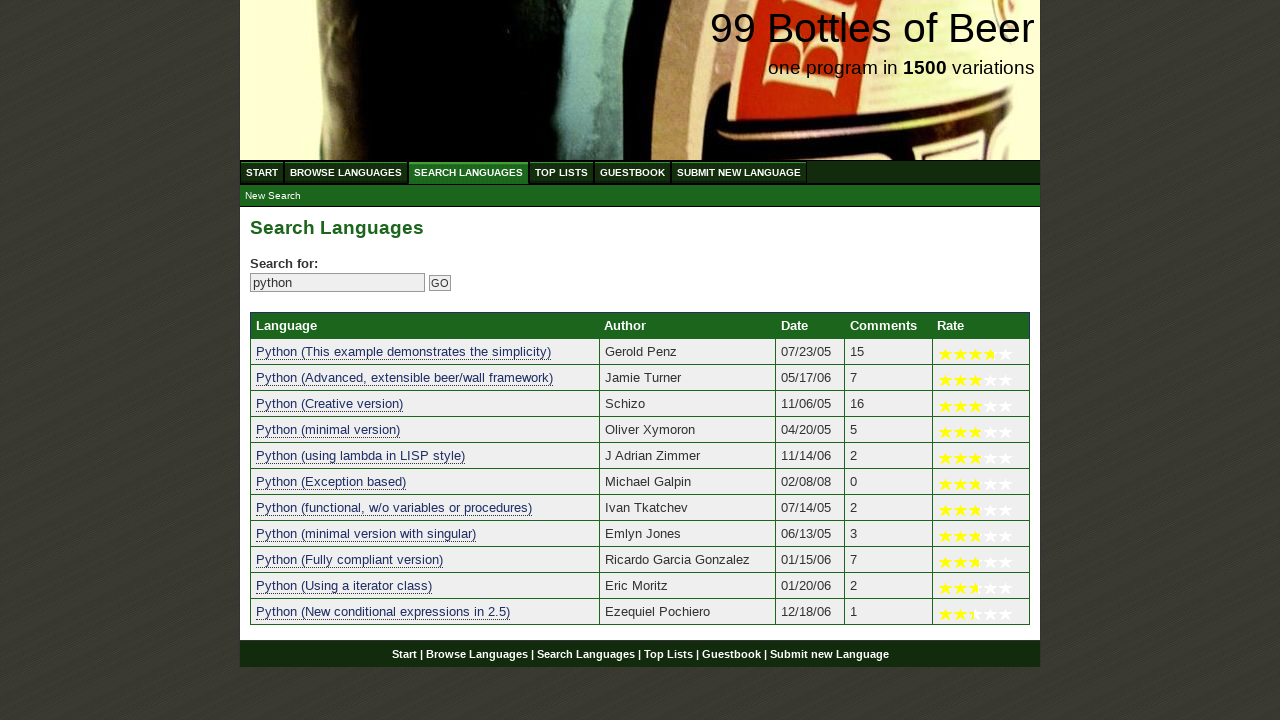

Retrieved text from result 5: 'python (using lambda in lisp style)'
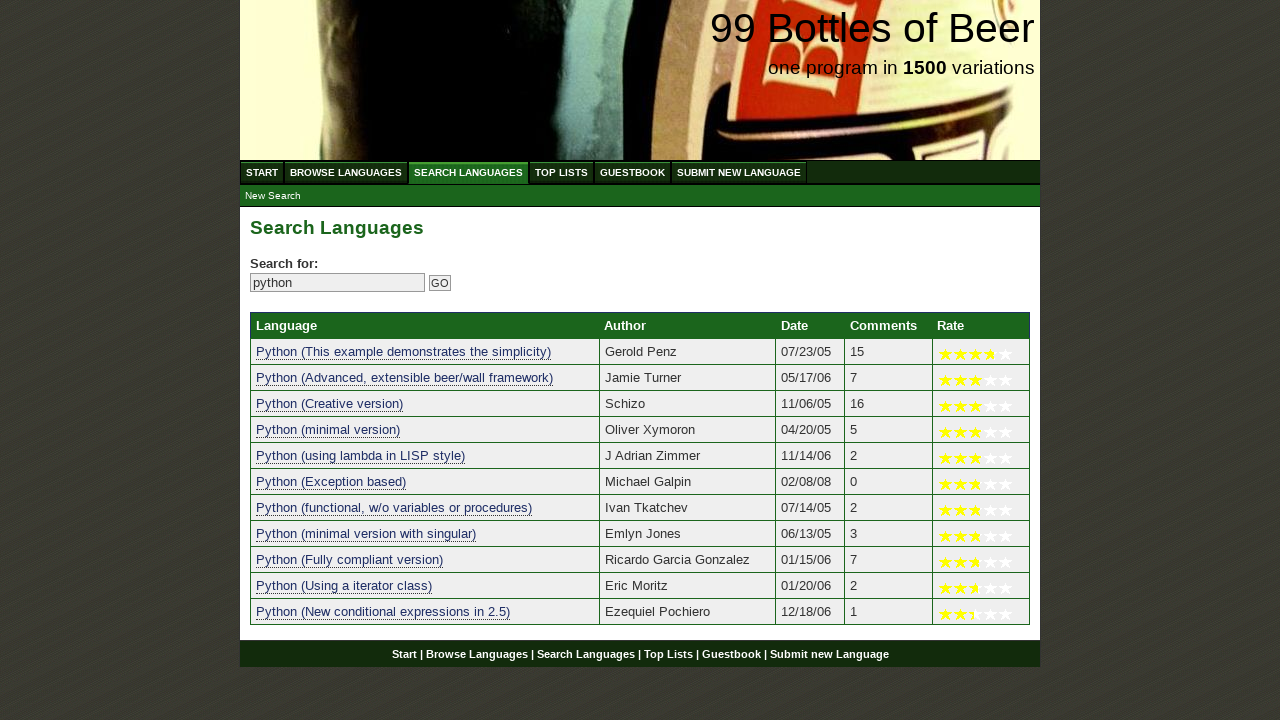

Verified result 5 contains 'python'
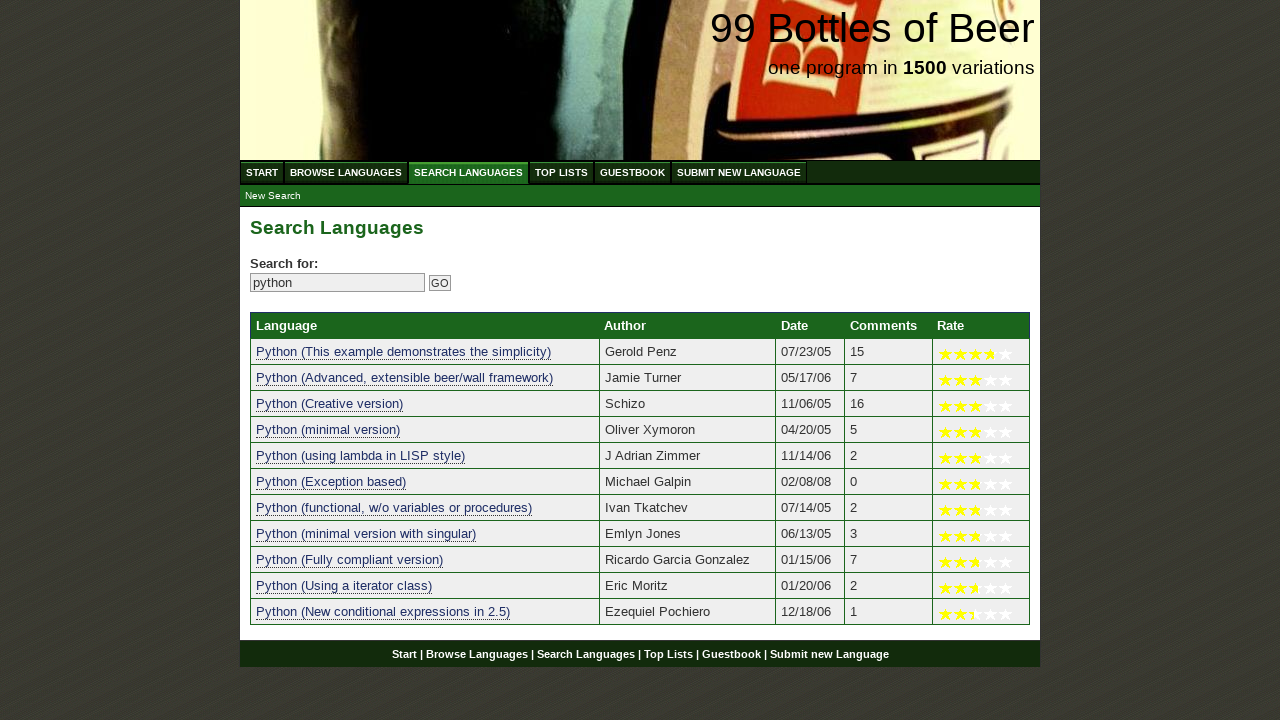

Retrieved text from result 6: 'python (exception based)'
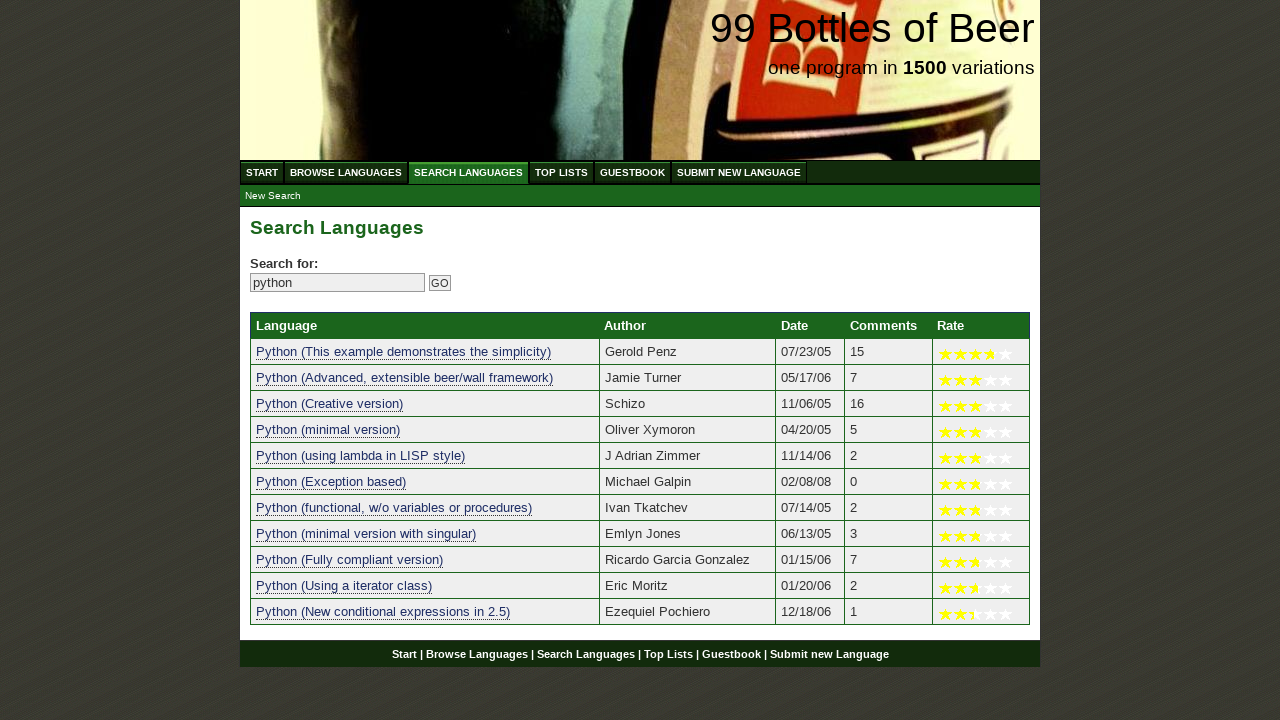

Verified result 6 contains 'python'
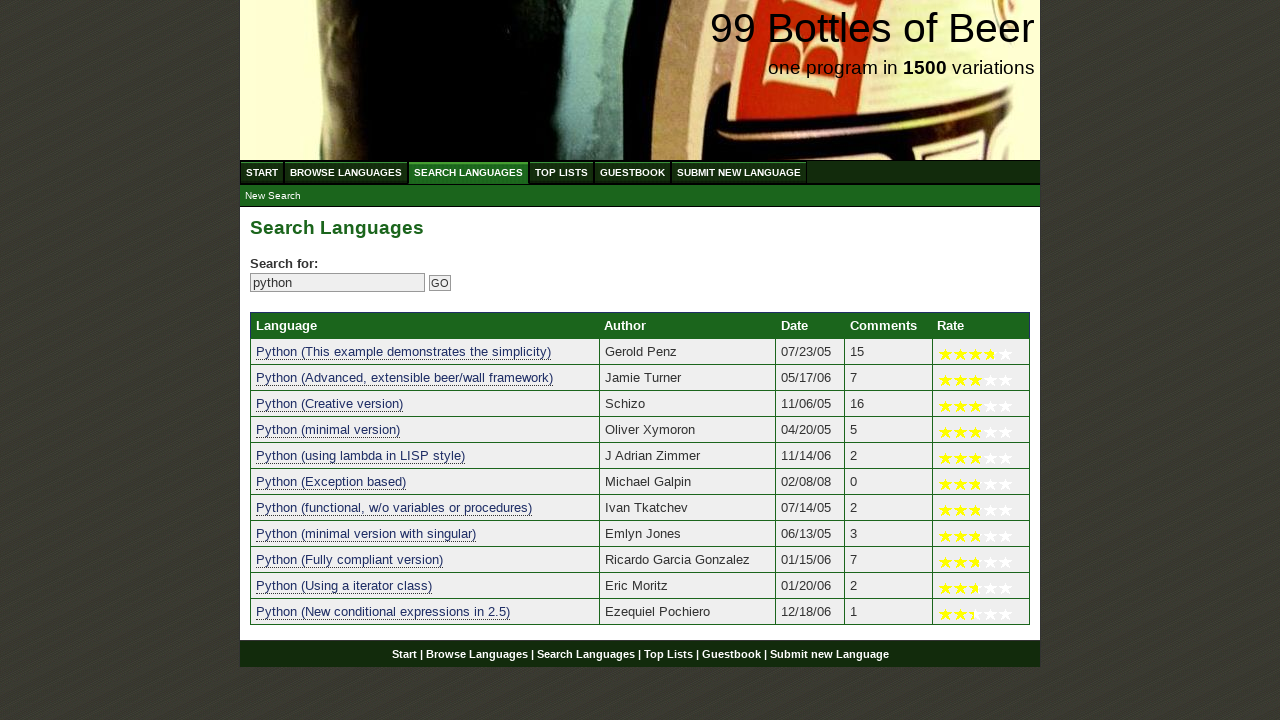

Retrieved text from result 7: 'python (functional, w/o variables or procedures)'
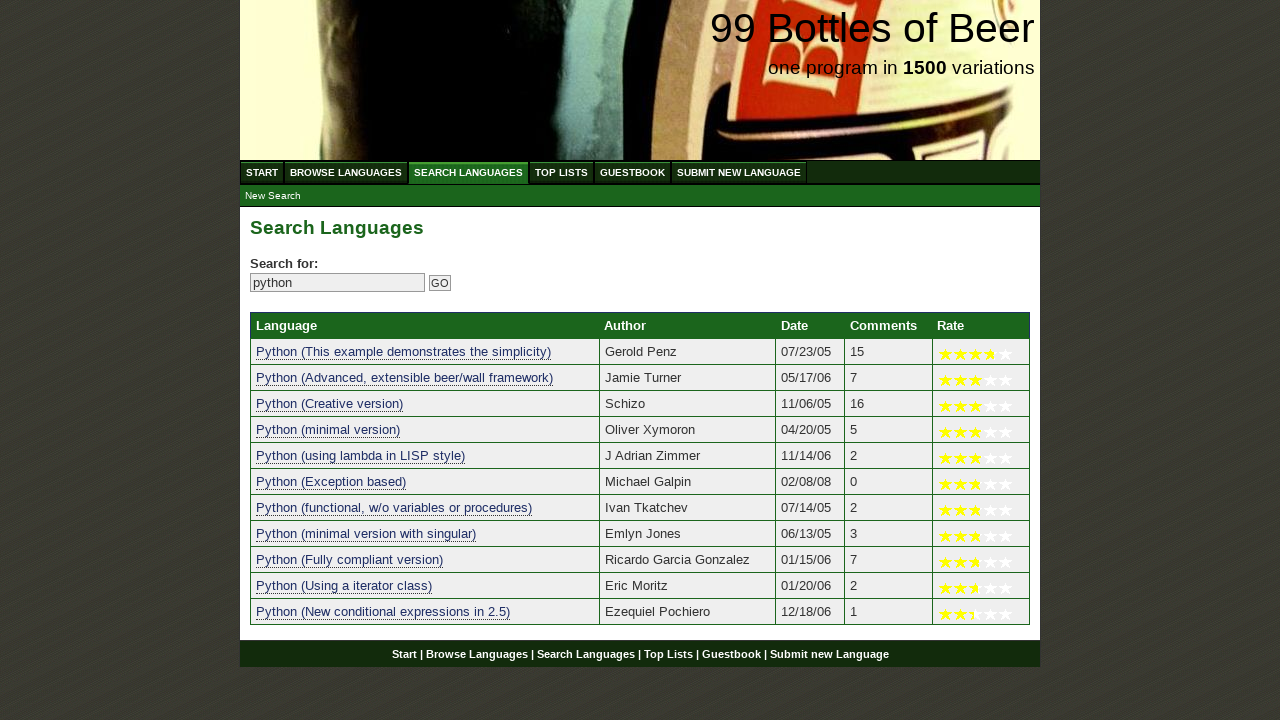

Verified result 7 contains 'python'
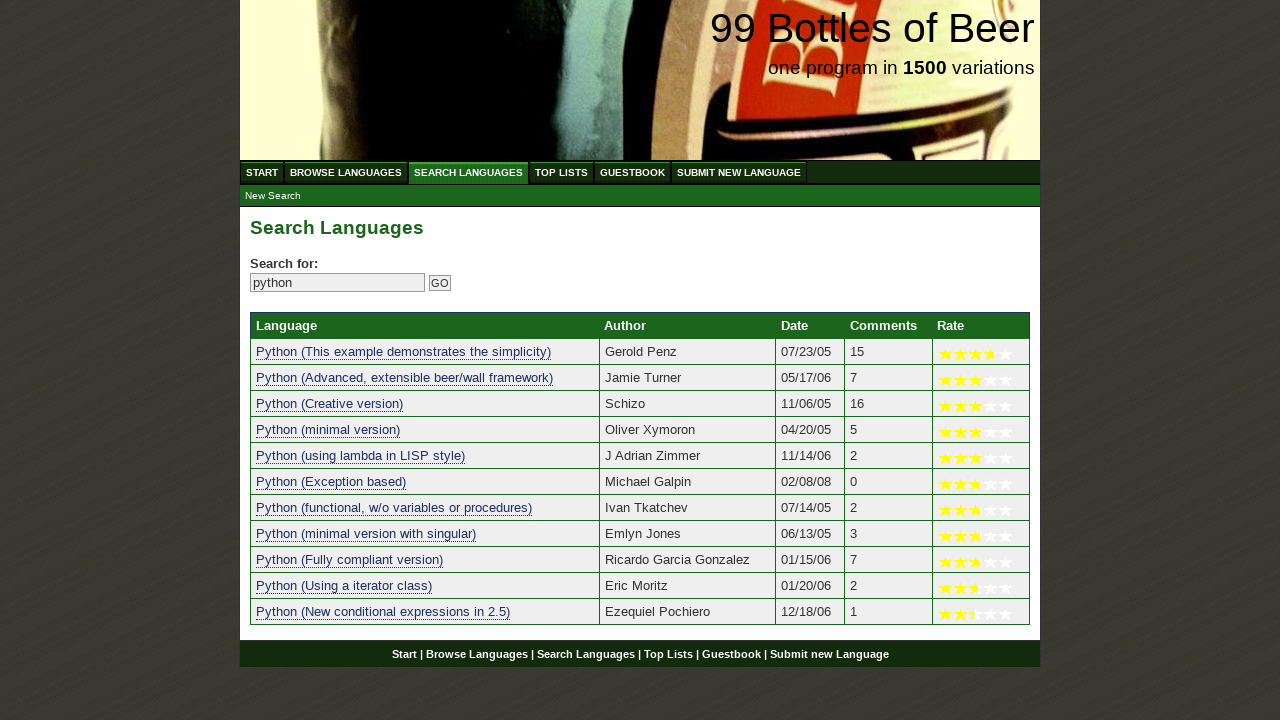

Retrieved text from result 8: 'python (minimal version with singular)'
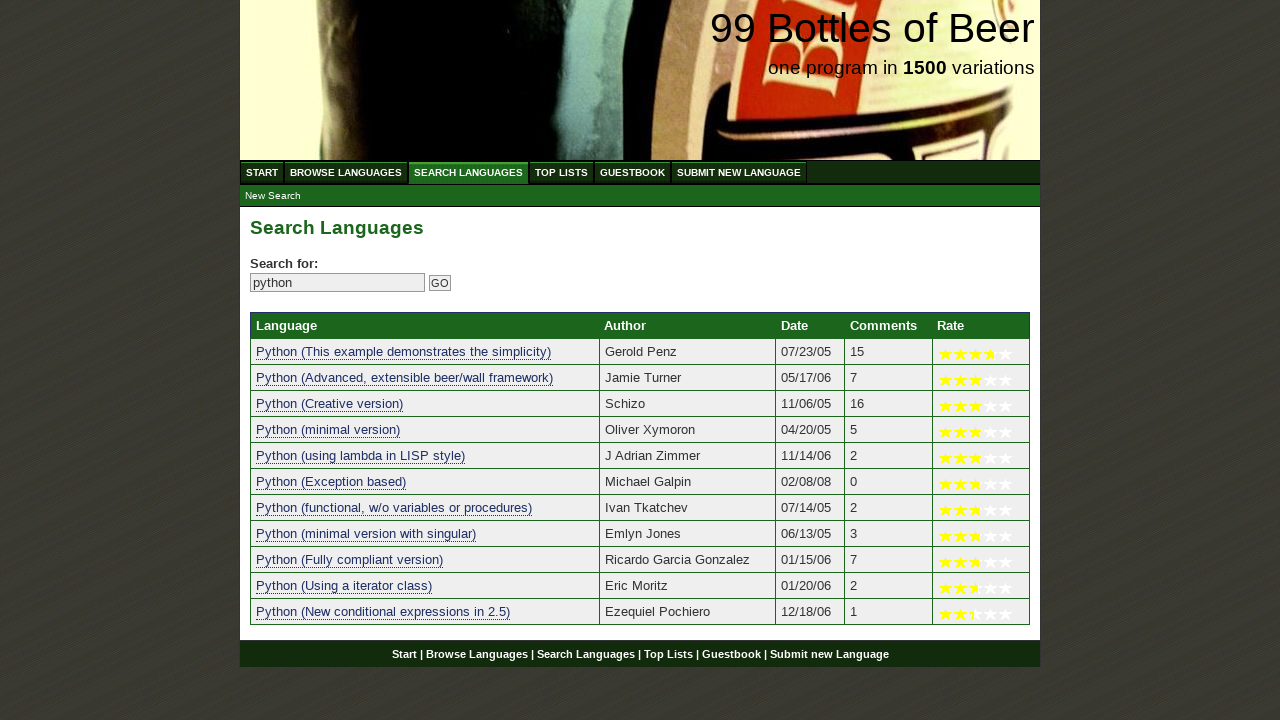

Verified result 8 contains 'python'
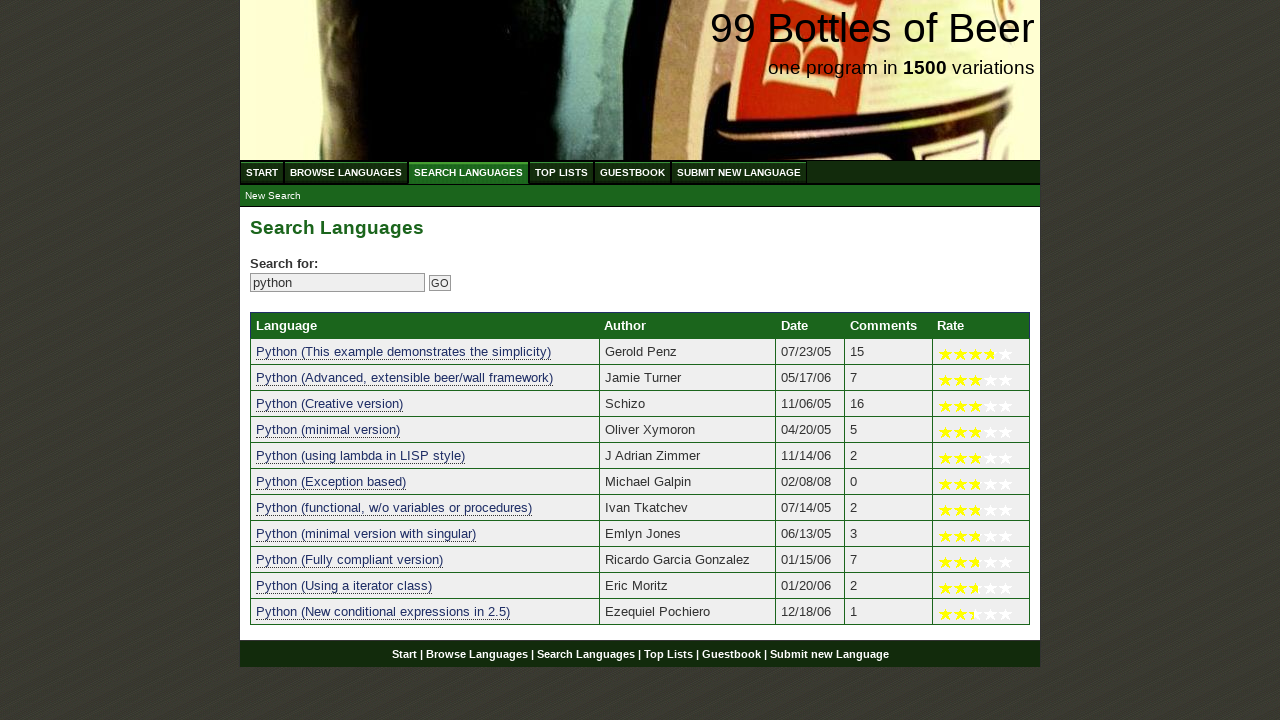

Retrieved text from result 9: 'python (fully compliant version)'
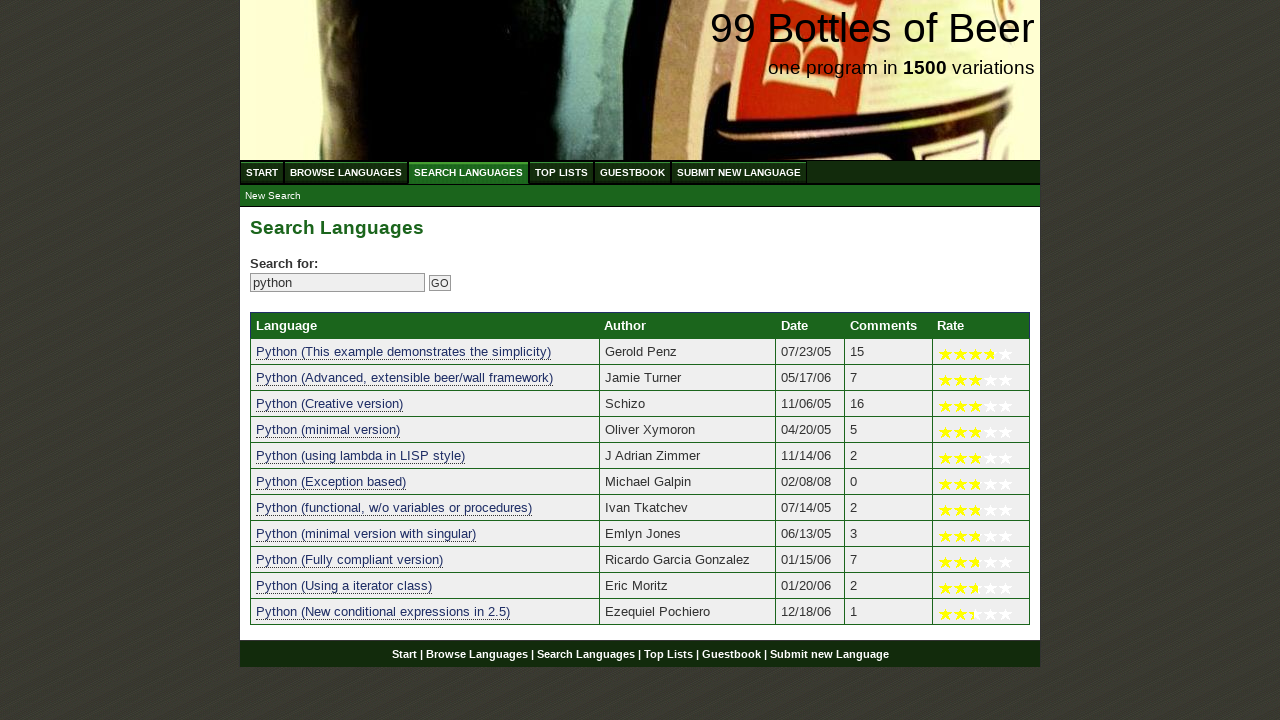

Verified result 9 contains 'python'
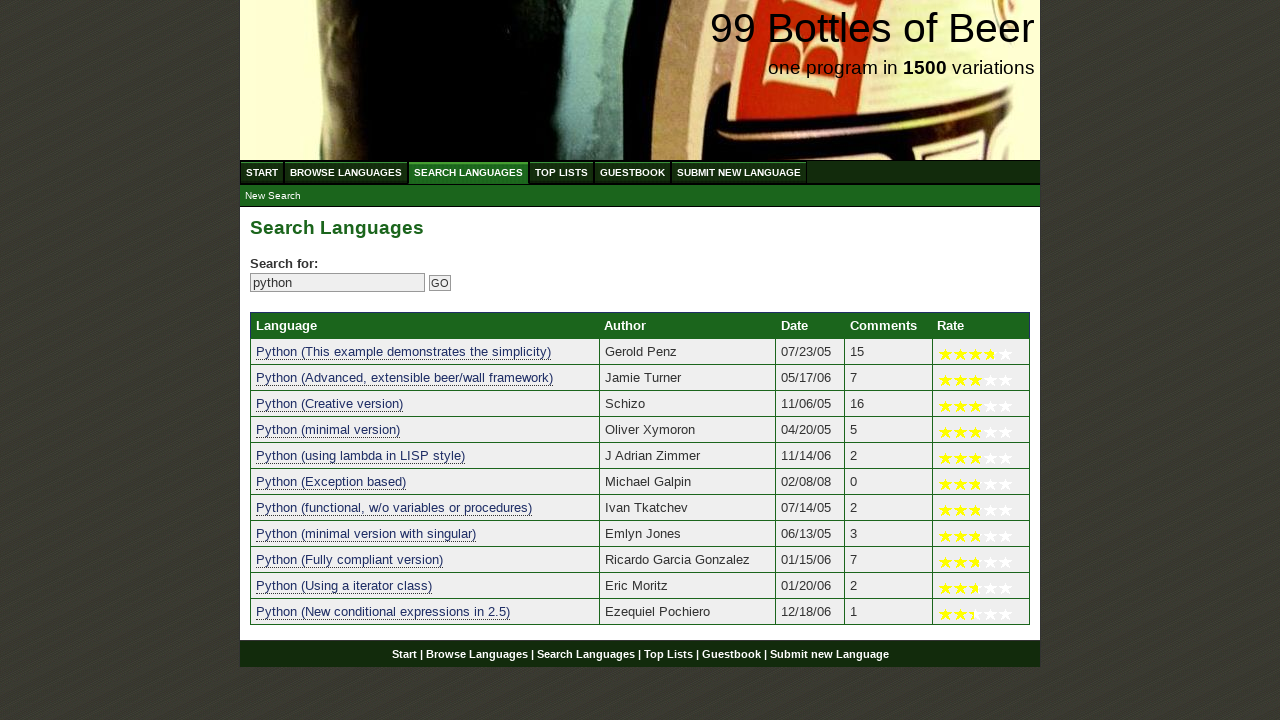

Retrieved text from result 10: 'python (using a iterator class)'
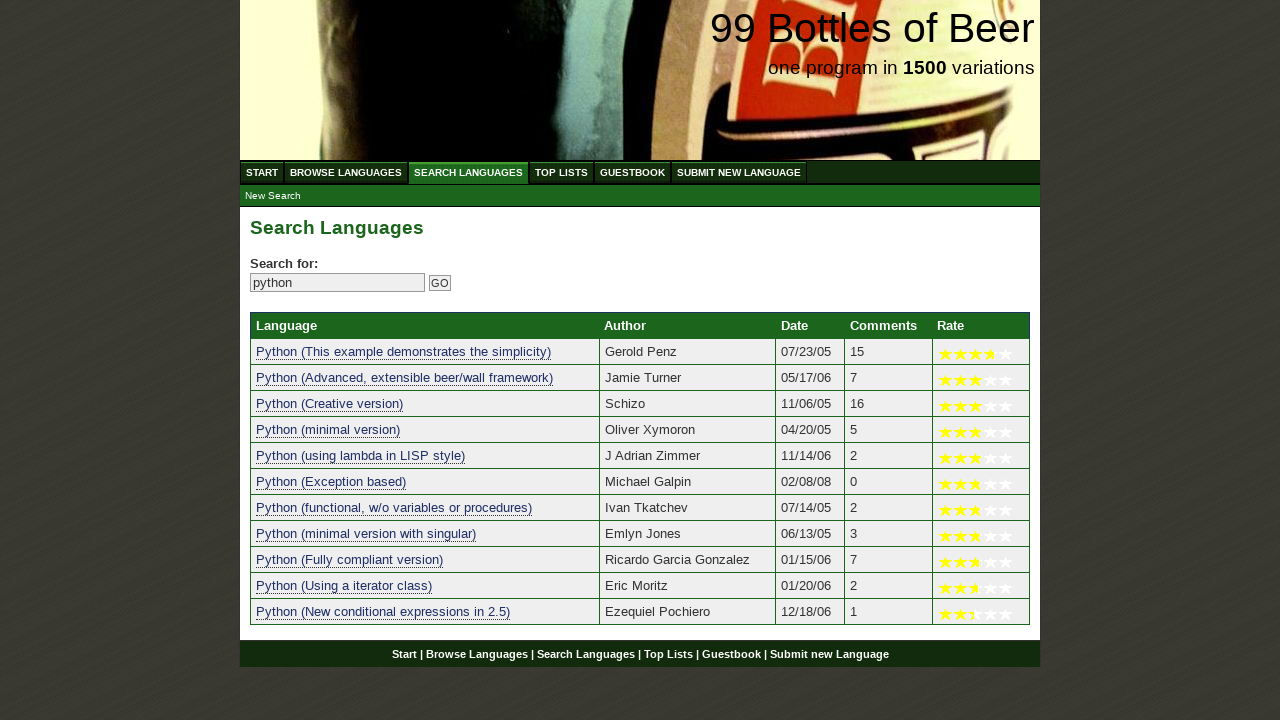

Verified result 10 contains 'python'
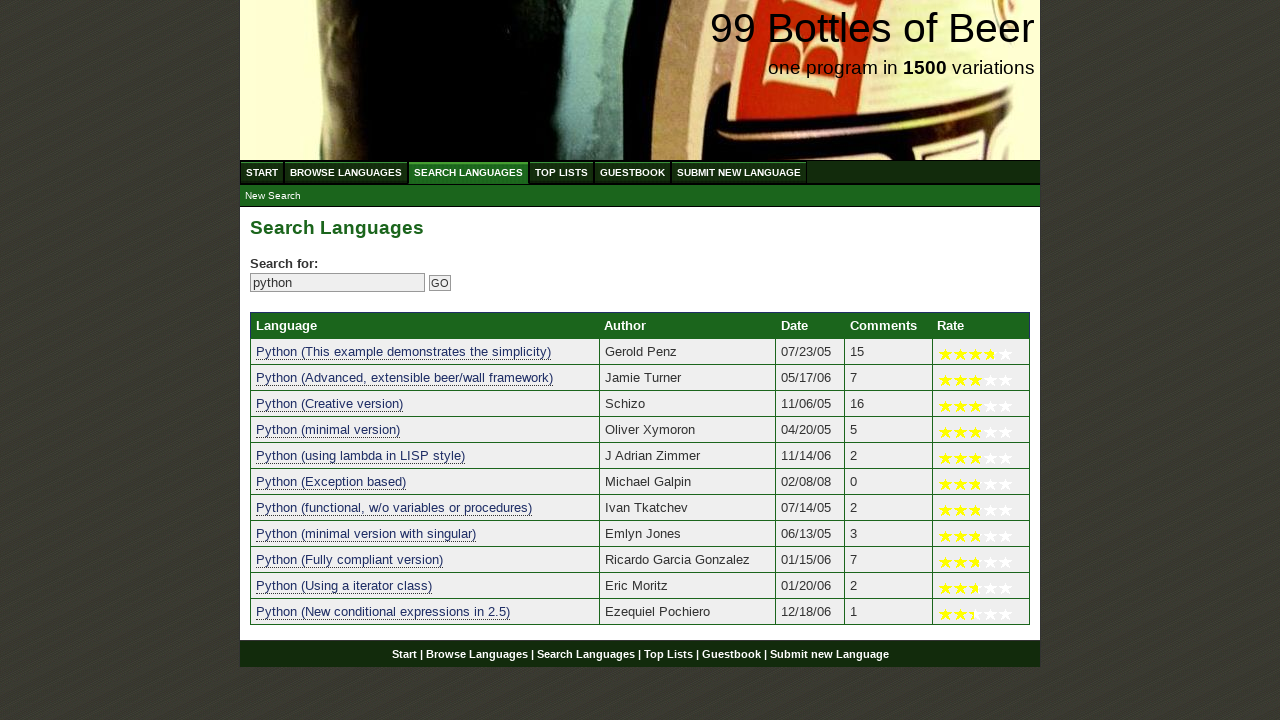

Retrieved text from result 11: 'python (new conditional expressions in 2.5)'
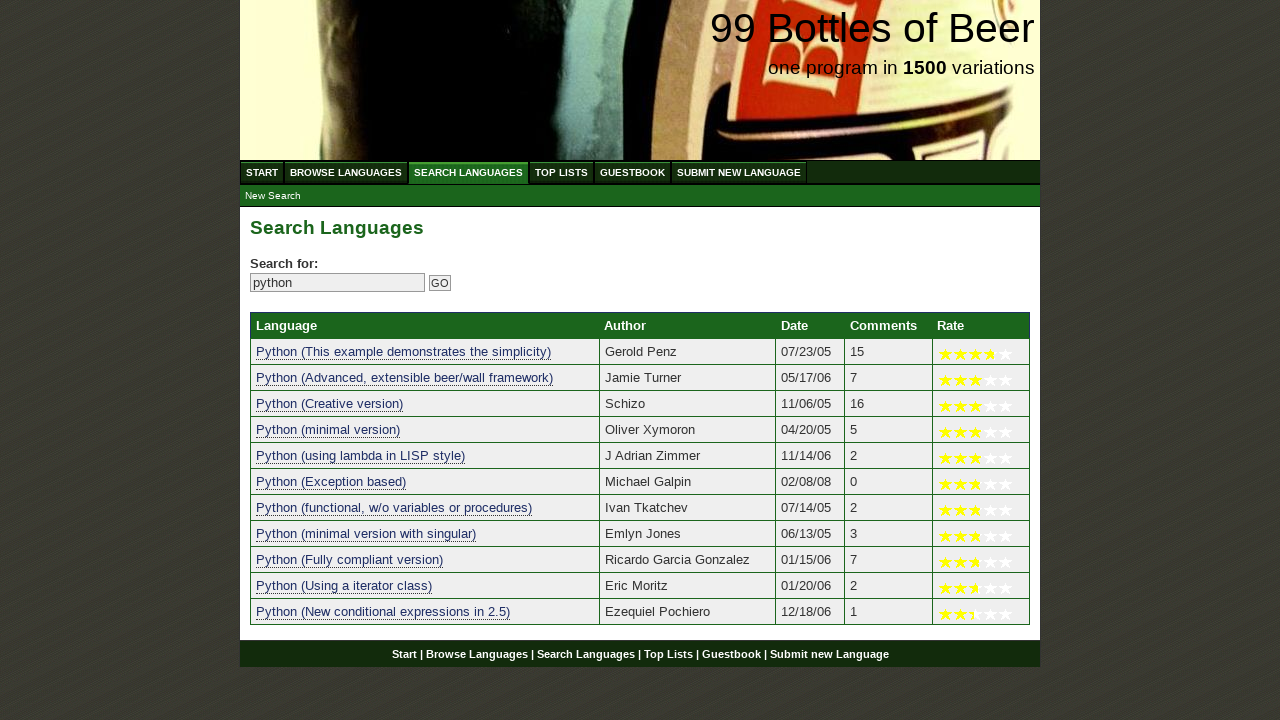

Verified result 11 contains 'python'
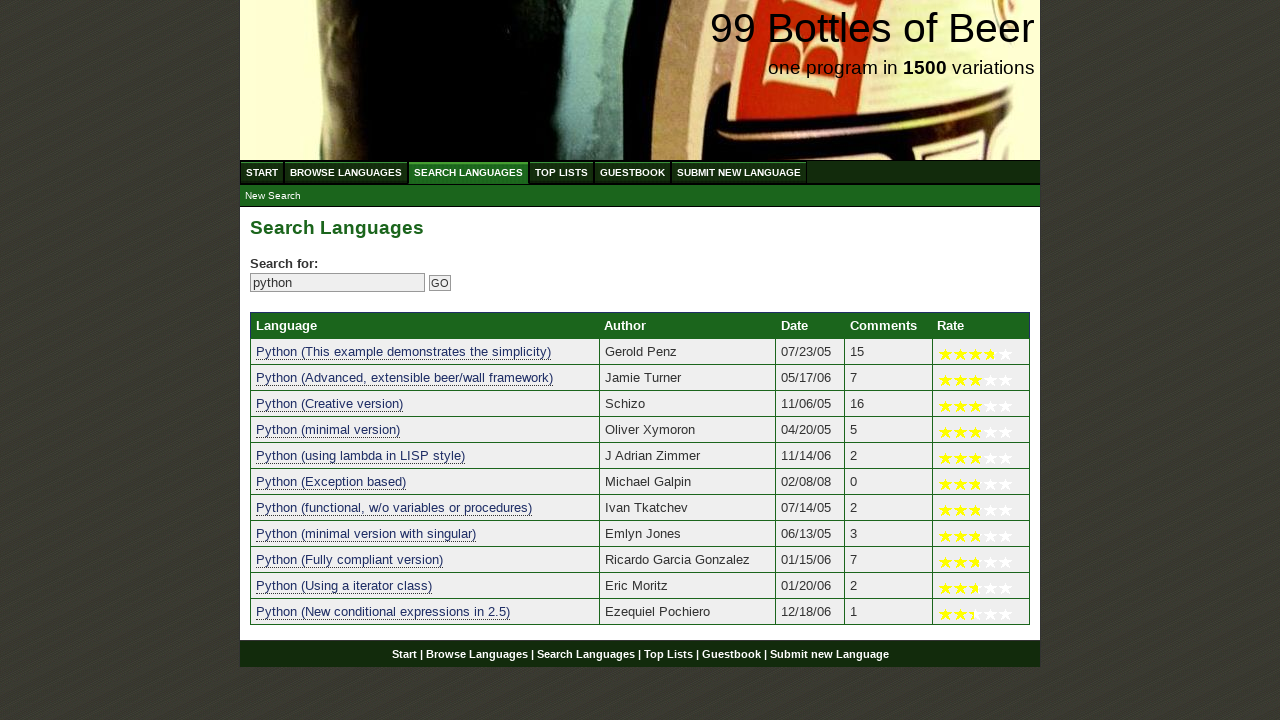

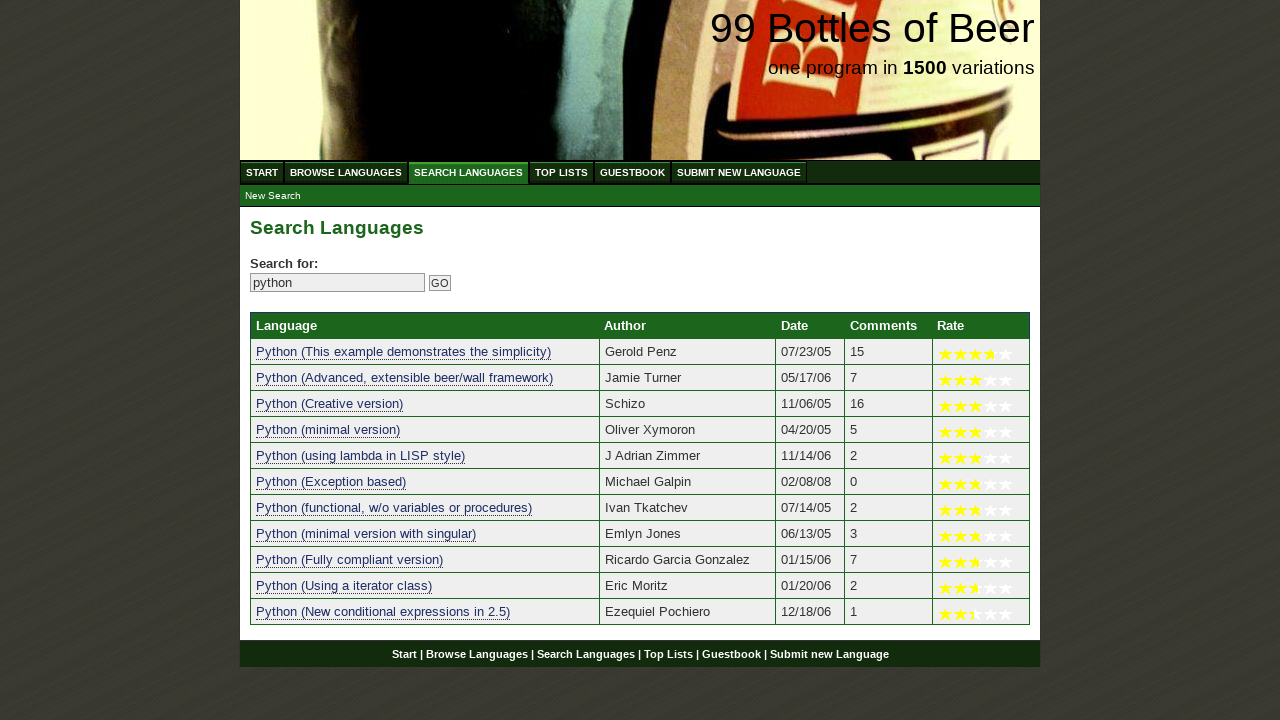